Tests hover functionality by hovering over the first avatar image and verifying that the additional user information caption becomes visible.

Starting URL: http://the-internet.herokuapp.com/hovers

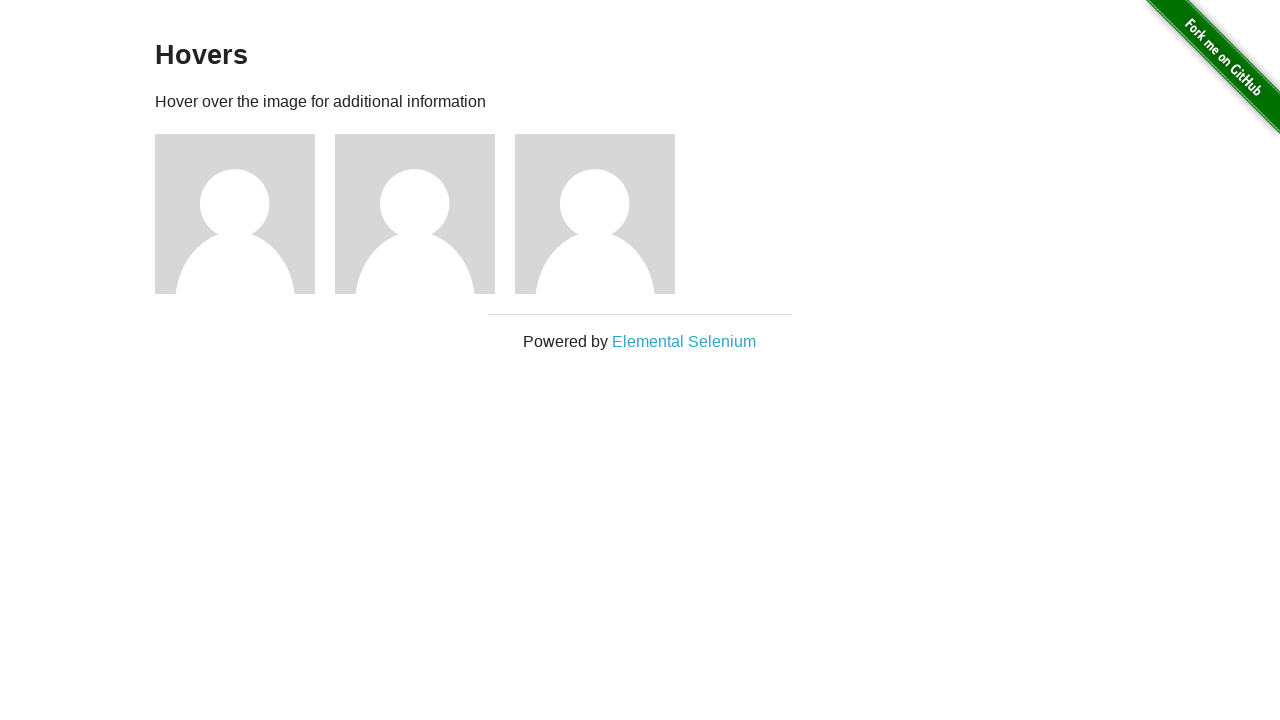

Navigated to the hovers page
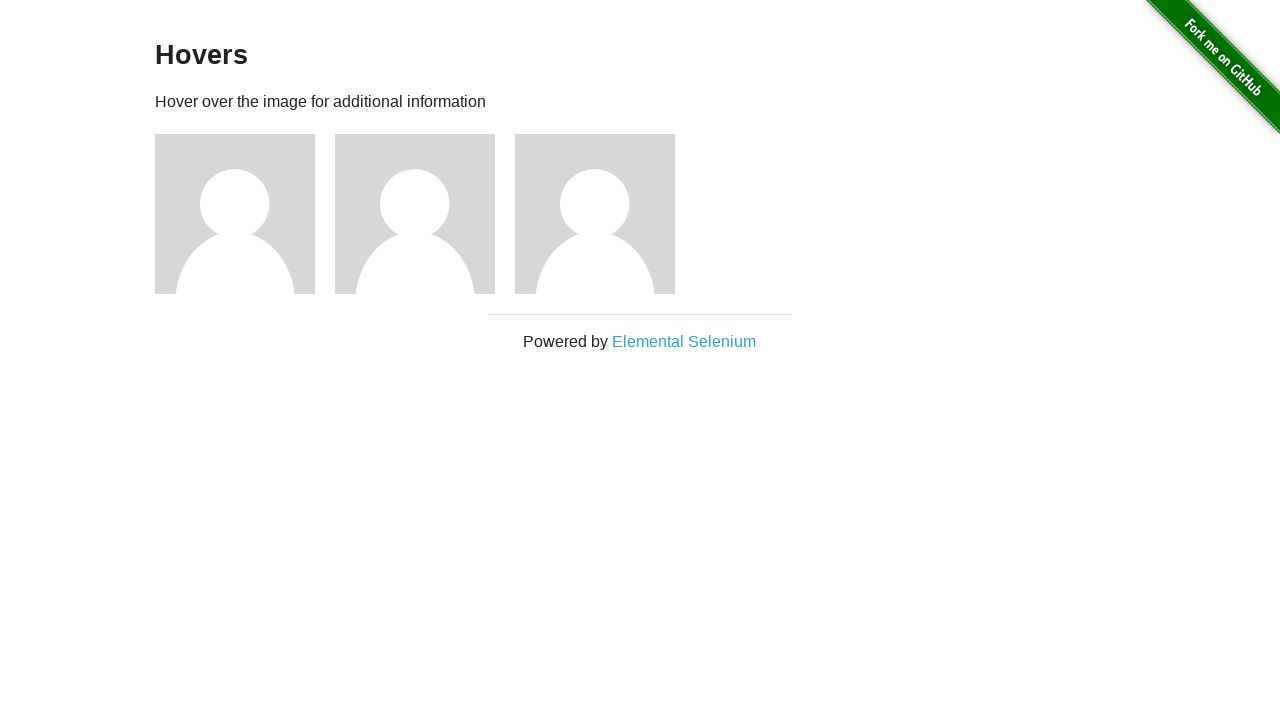

Located the first avatar figure element
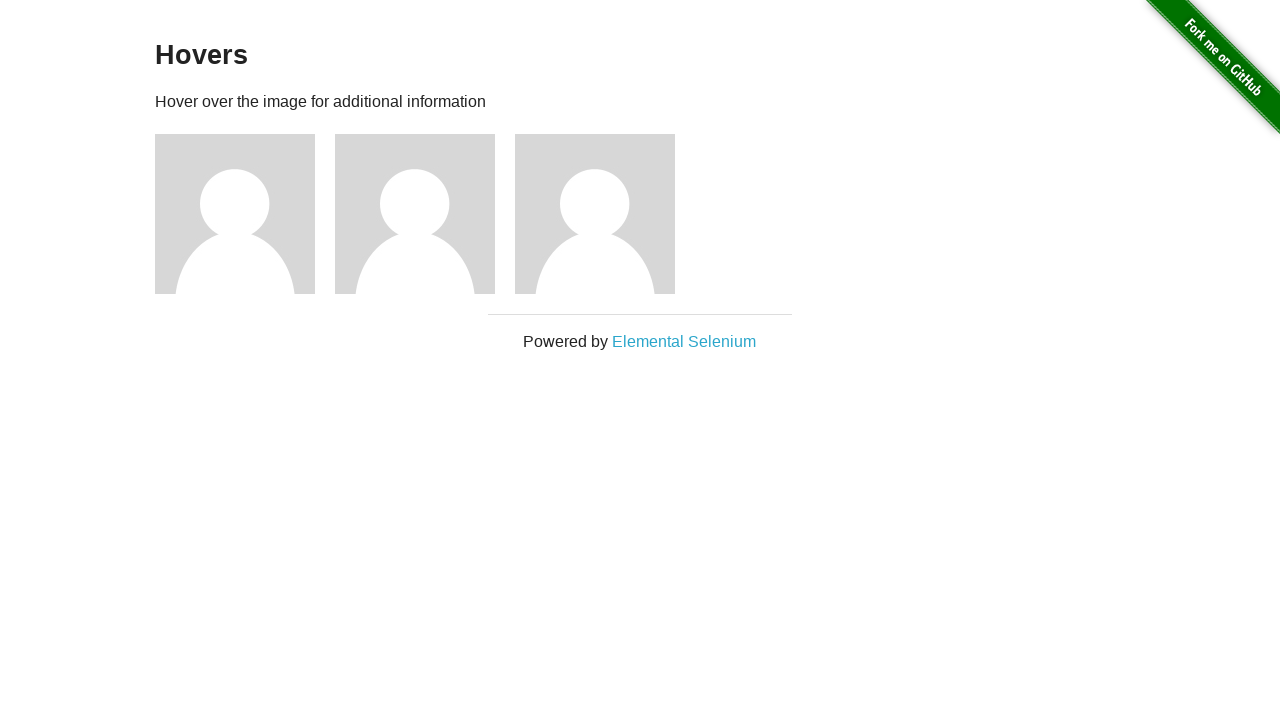

Hovered over the first avatar image at (245, 214) on .figure >> nth=0
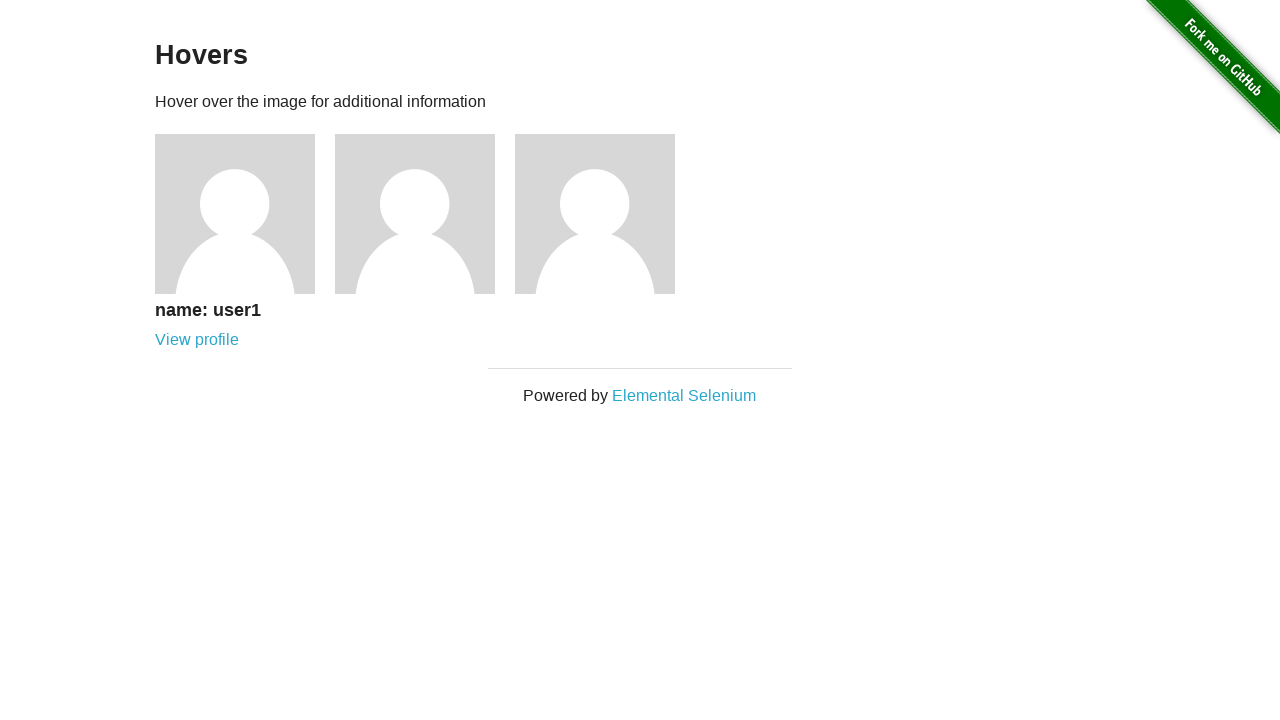

Located the figcaption element
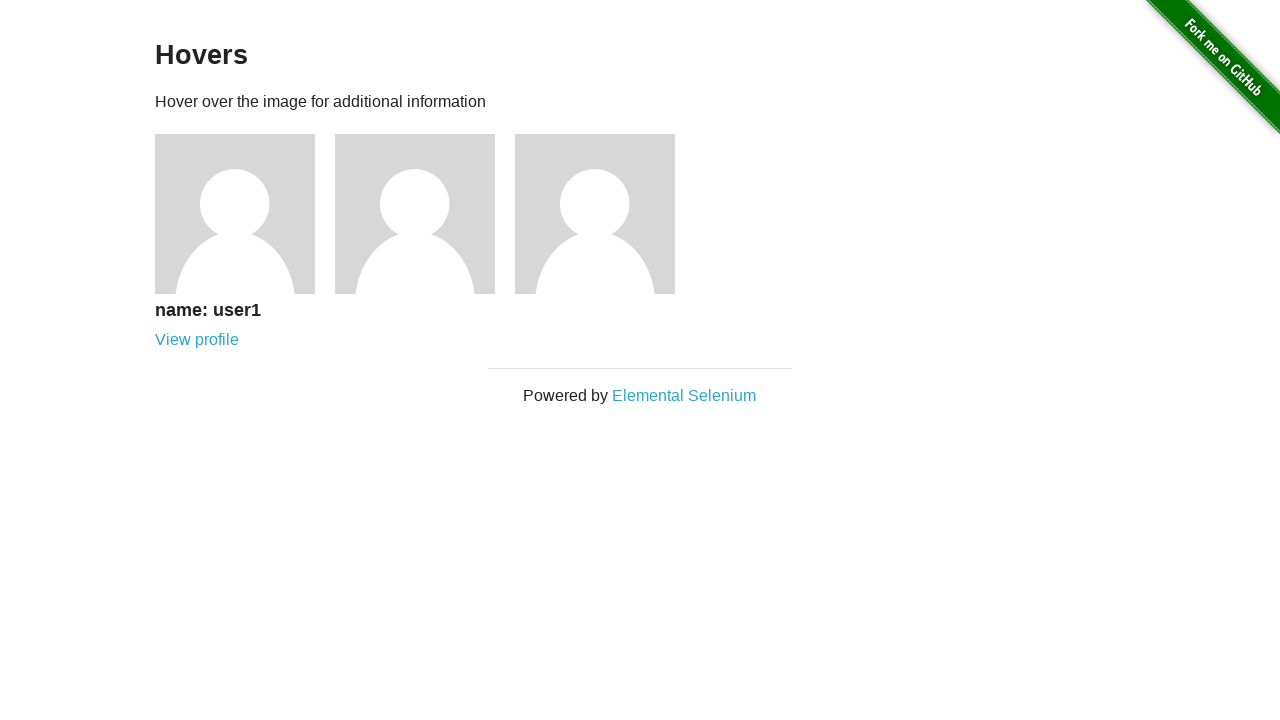

Verified that the user information caption is visible after hovering
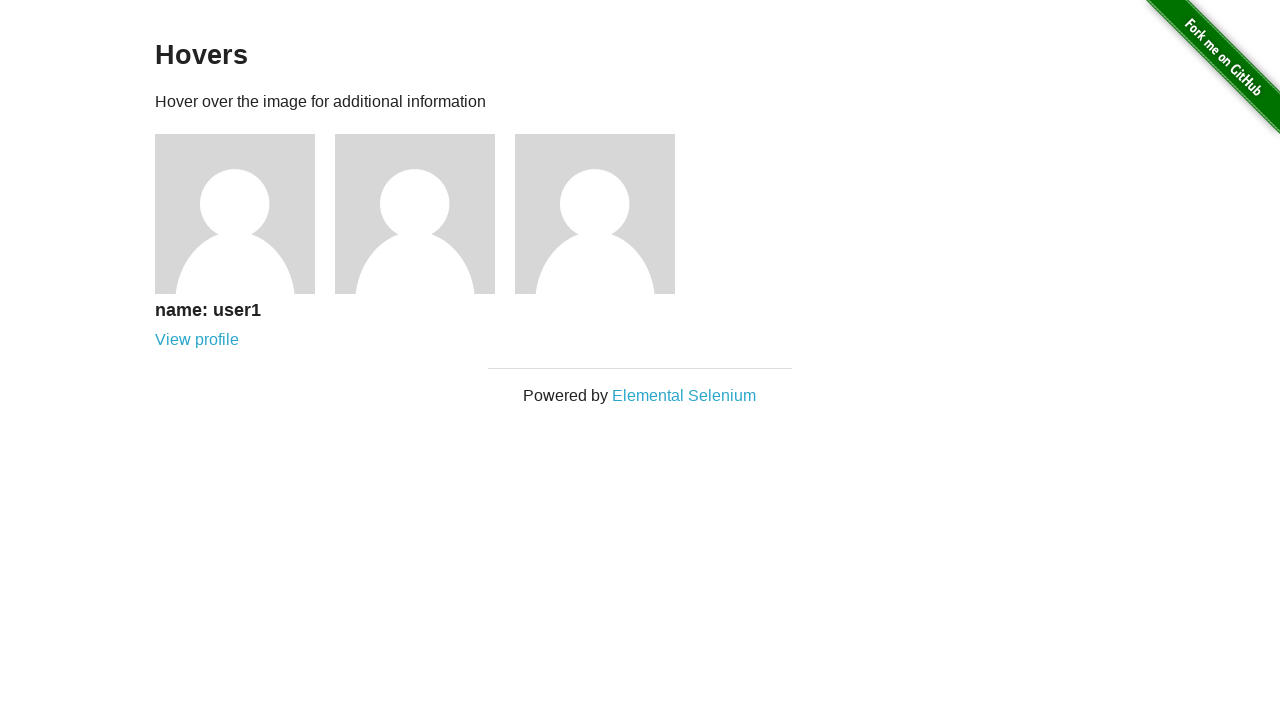

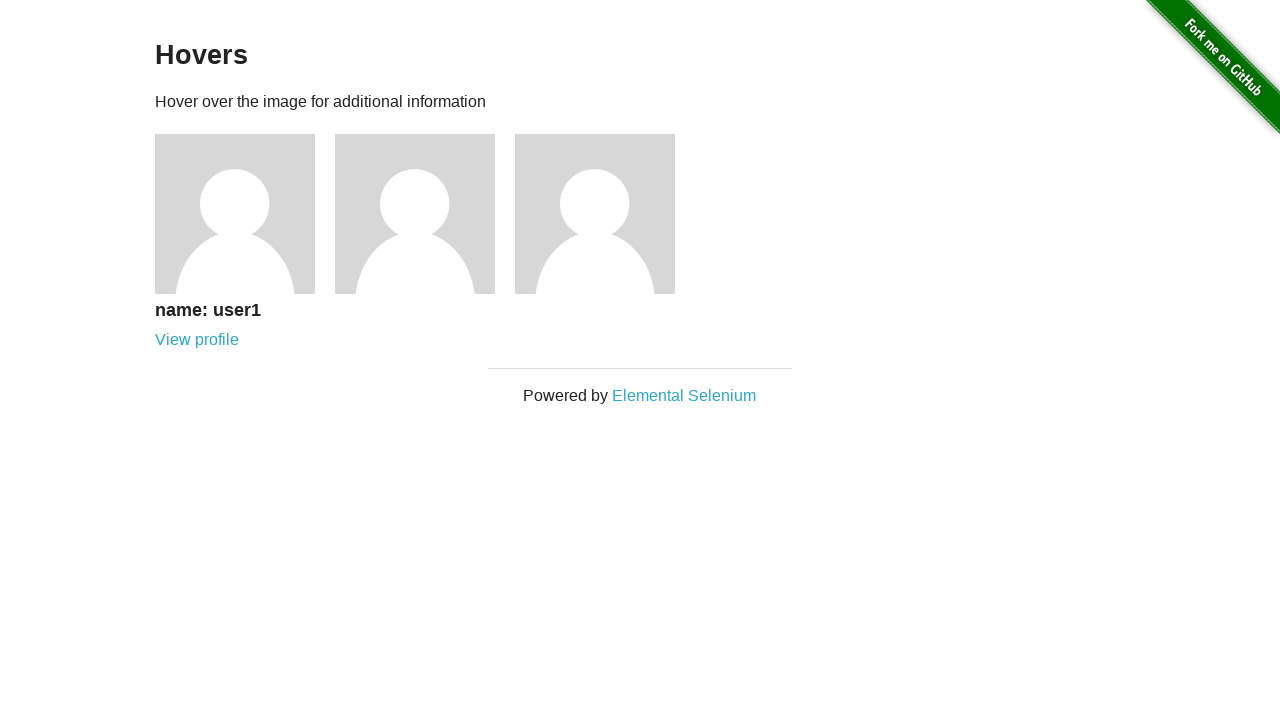